Waits for a price to drop to $100, clicks book button, then solves a mathematical problem and submits the answer

Starting URL: https://suninjuly.github.io/explicit_wait2.html

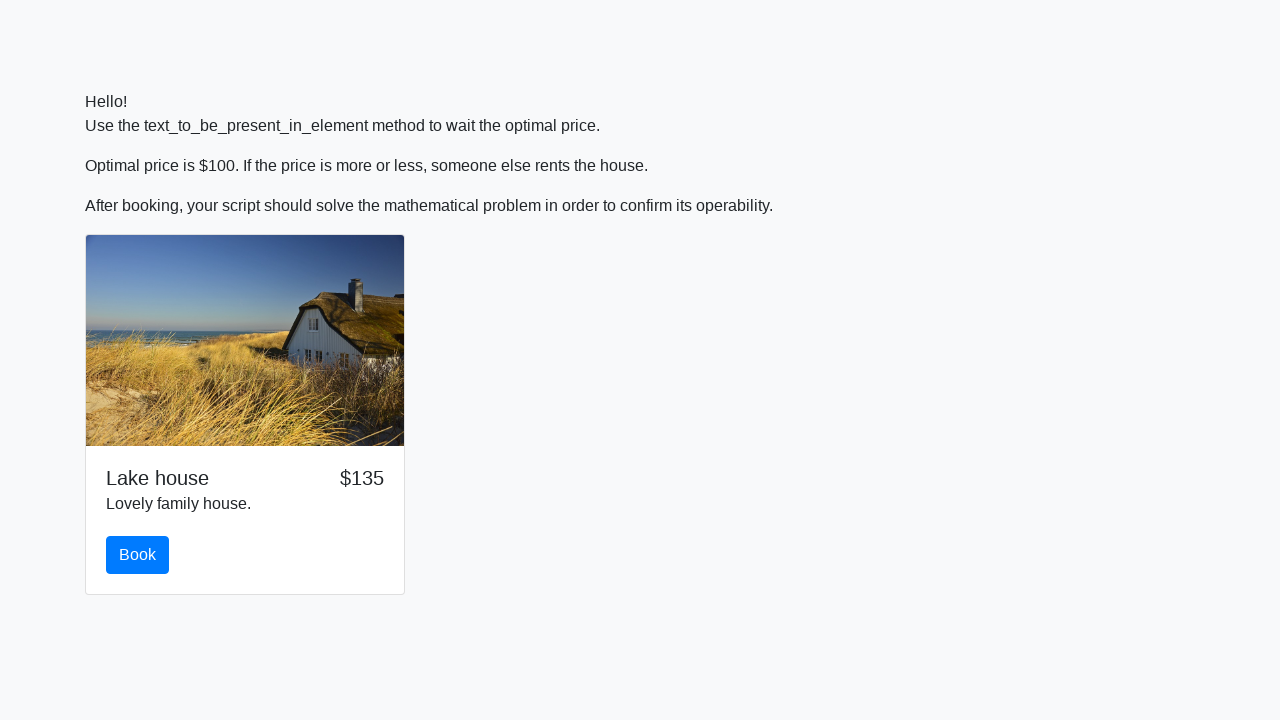

Waited for price to drop to $100
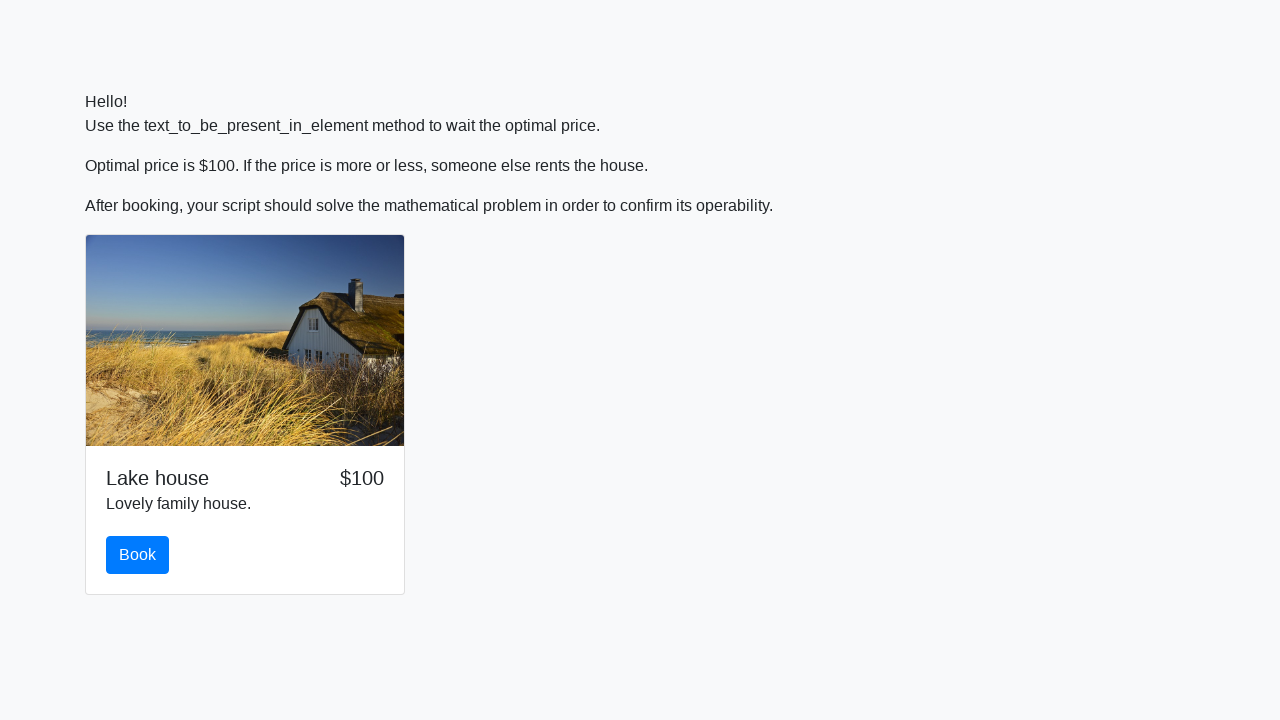

Clicked book button at (138, 555) on #book
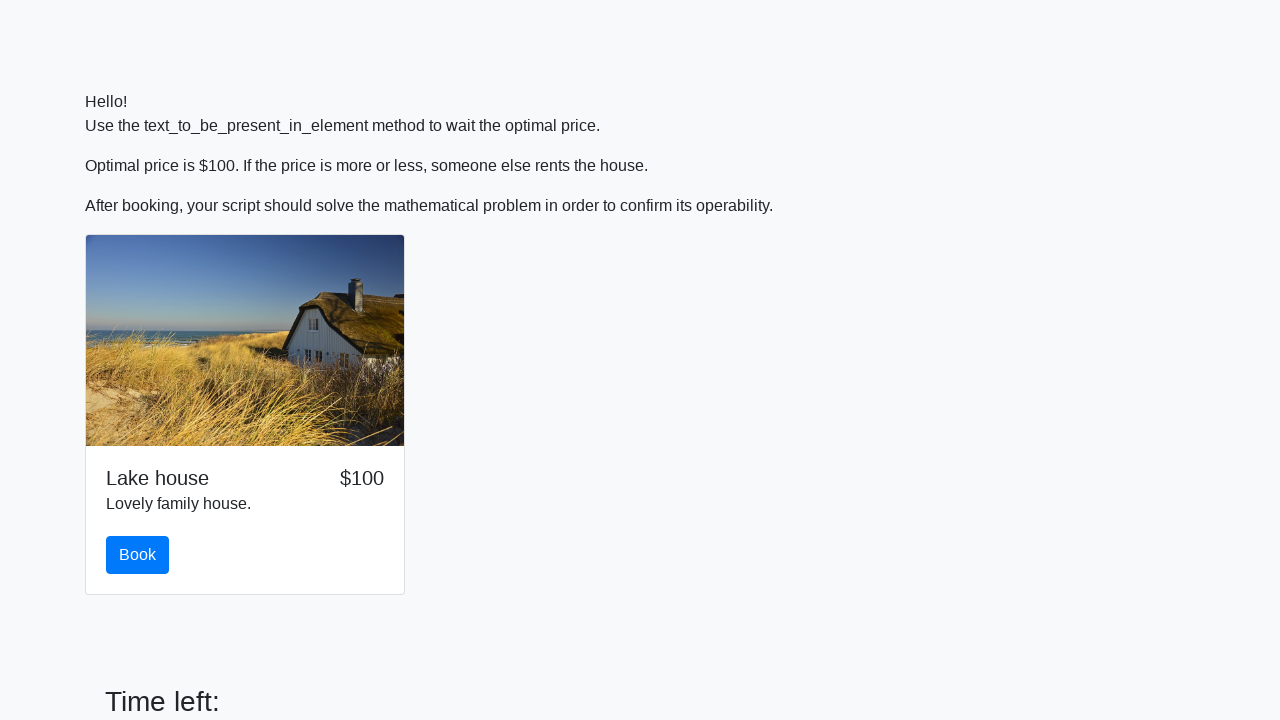

Retrieved input value for calculation
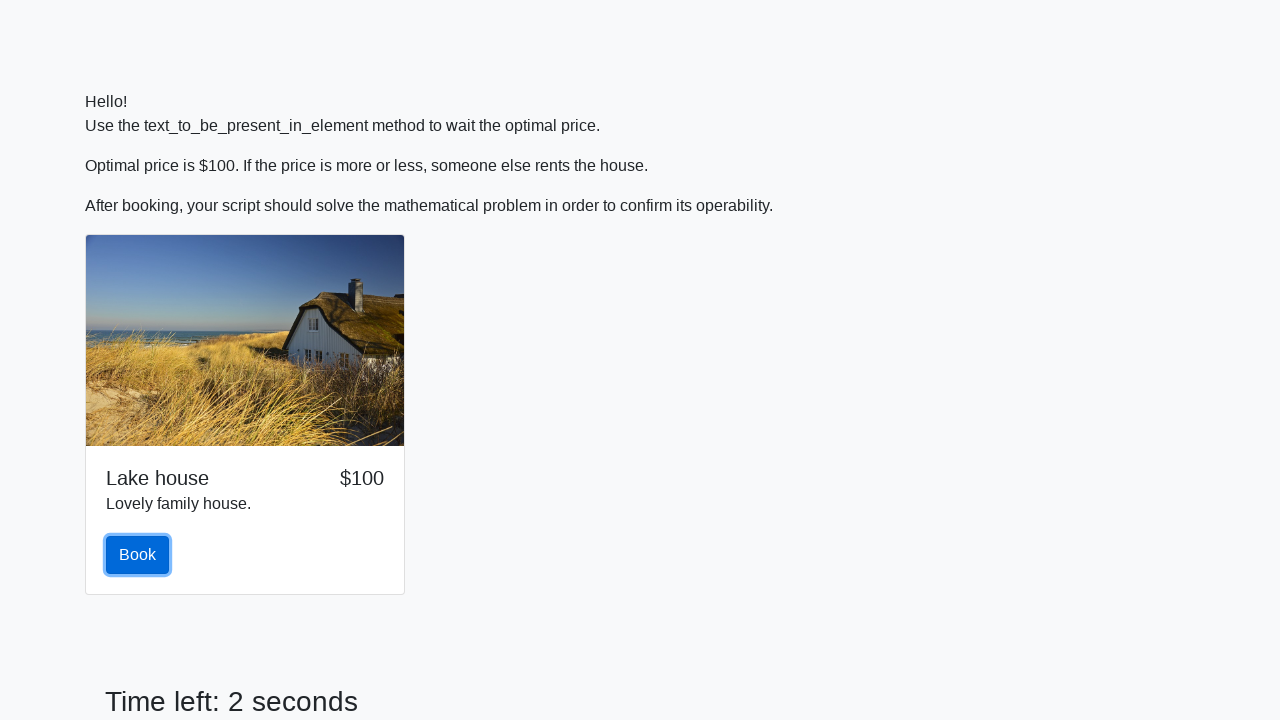

Calculated mathematical answer: -0.6317983182369845
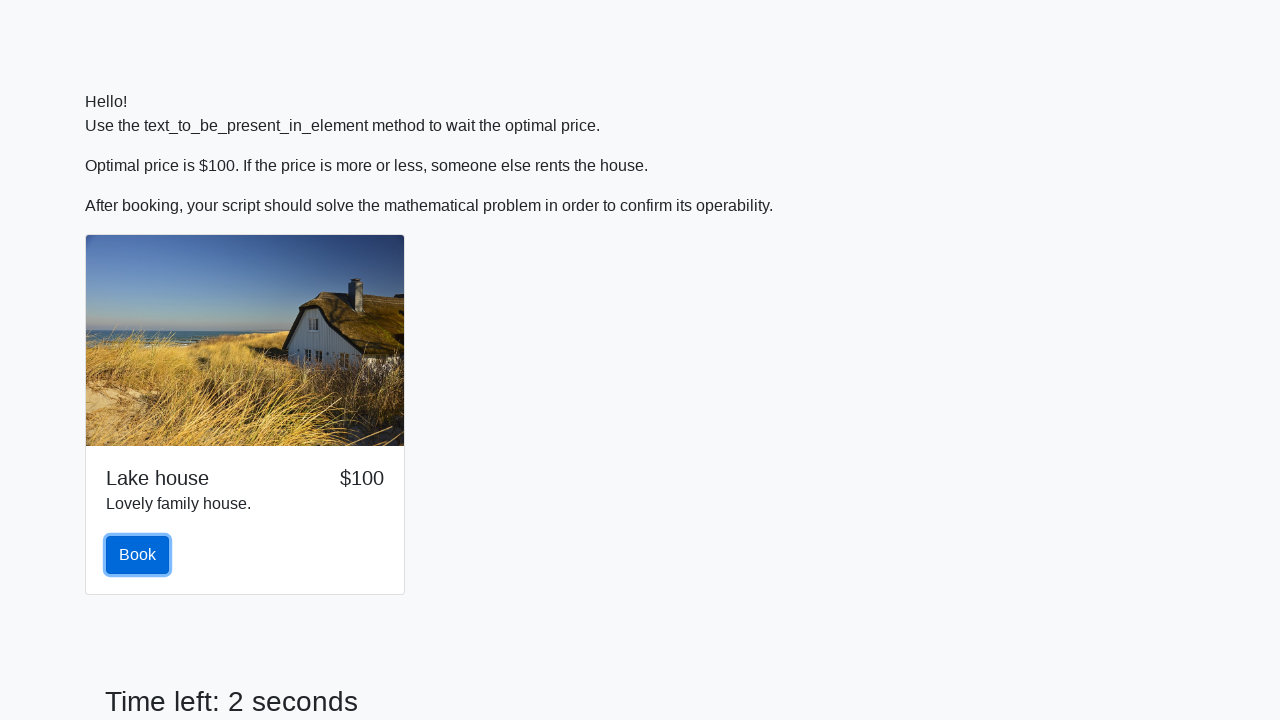

Filled answer field with calculated result on #answer
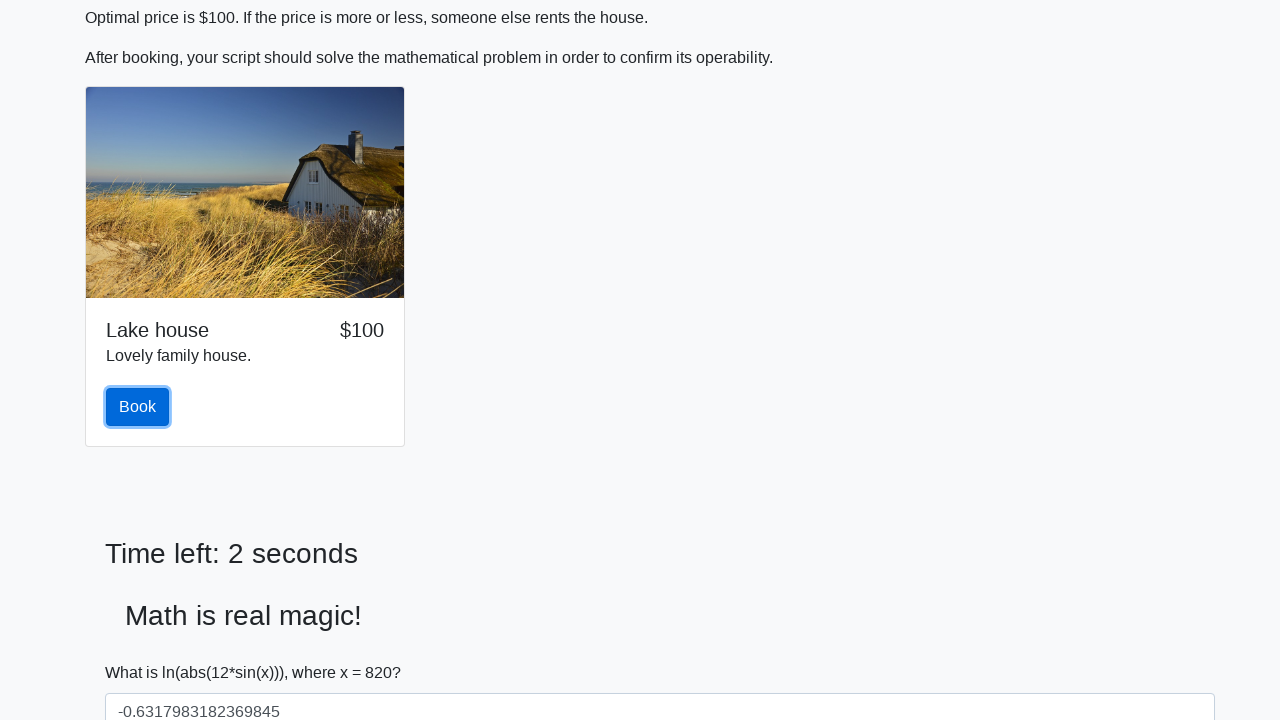

Clicked solve button to submit answer at (143, 651) on #solve
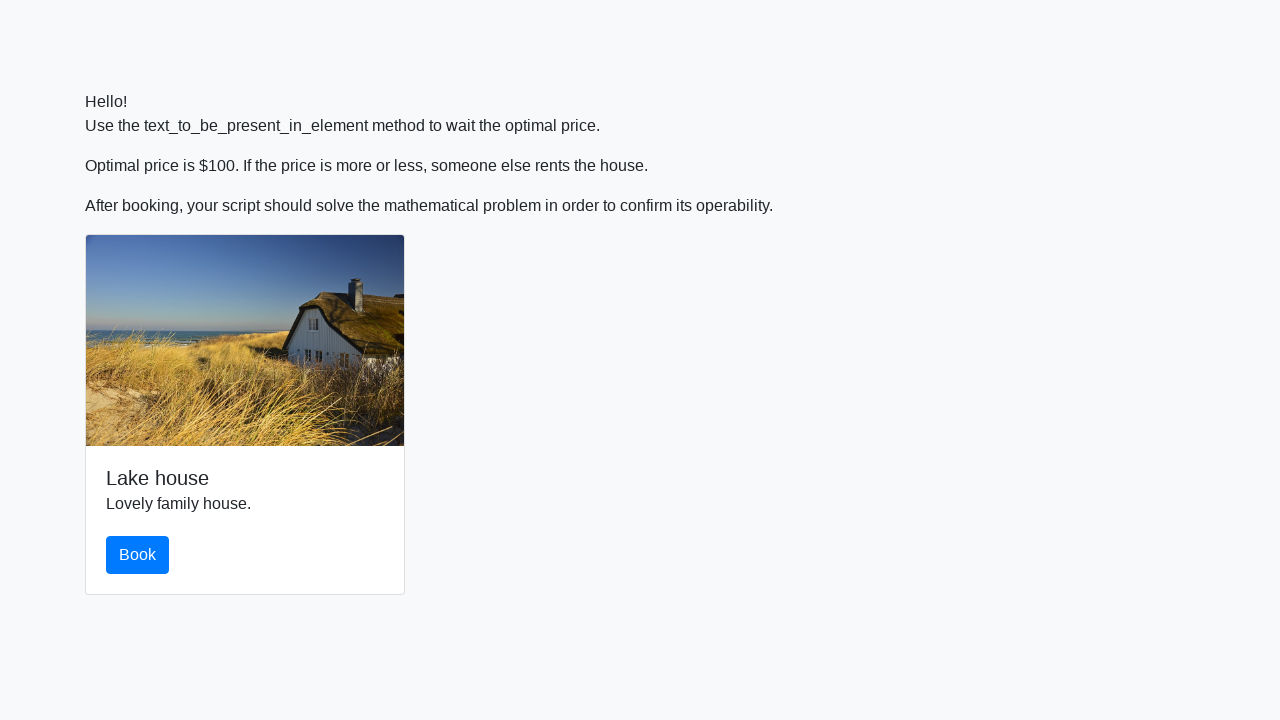

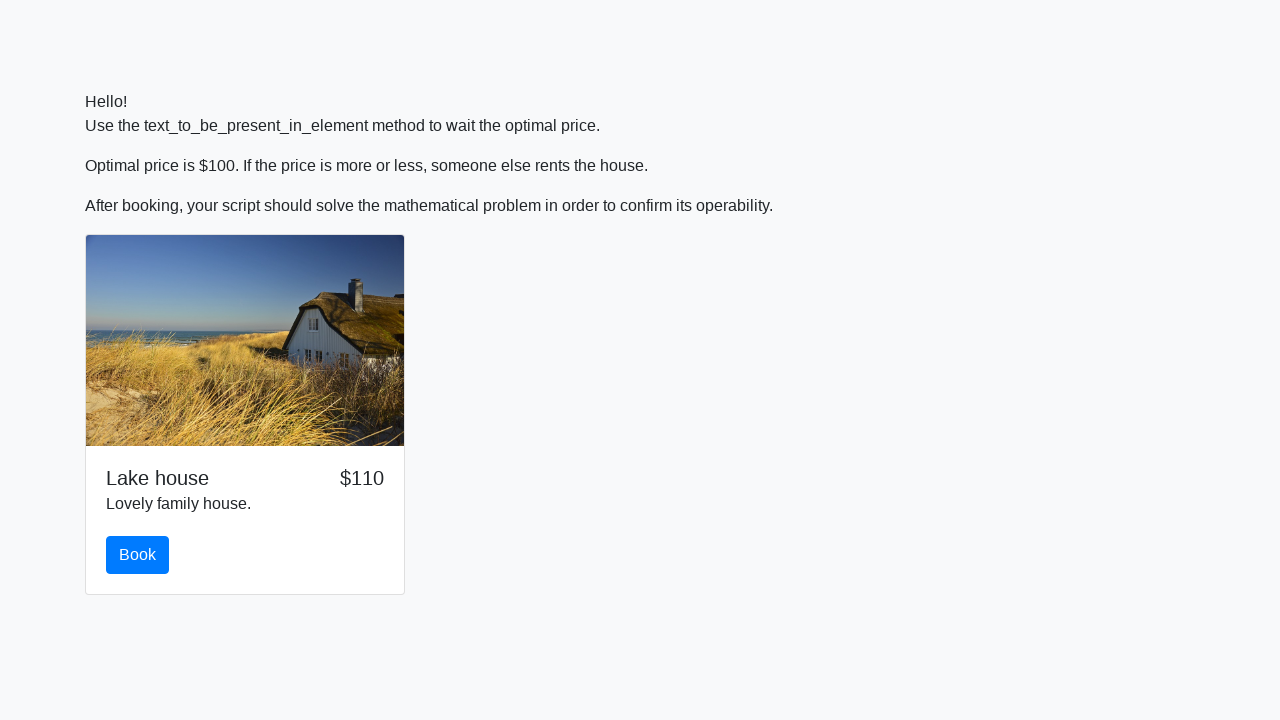